Clicks on Top Rated Esoteric Languages link and verifies the page heading

Starting URL: https://www.99-bottles-of-beer.net/toplist.html

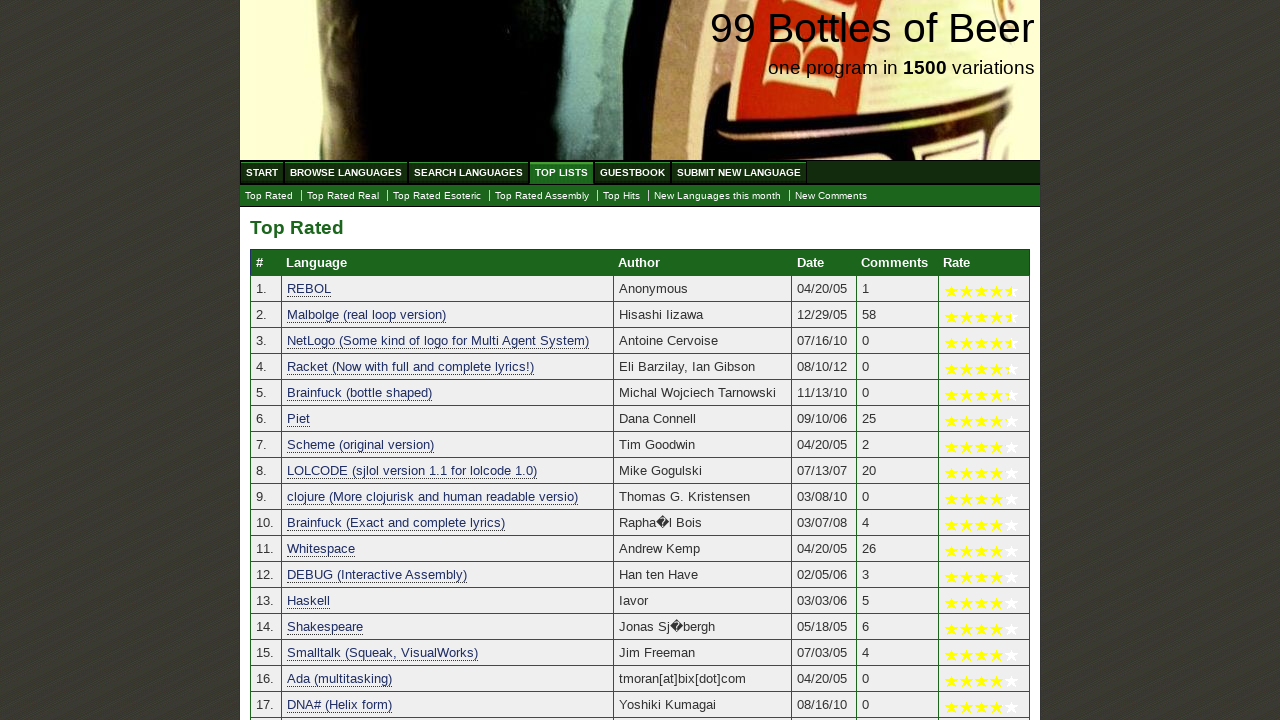

Clicked on Top Rated Esoteric Languages link at (437, 196) on xpath=//a[@href='./toplist_esoteric.html']
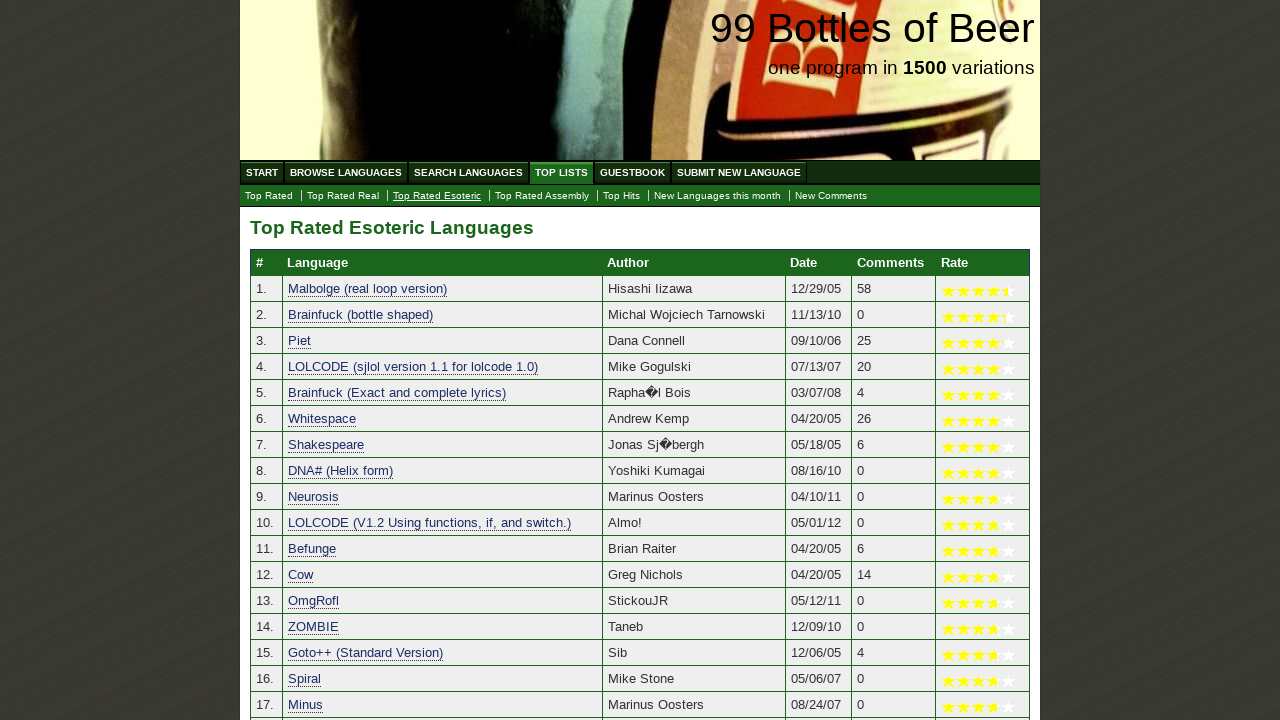

Page heading appeared after navigating to Top Rated Esoteric Languages
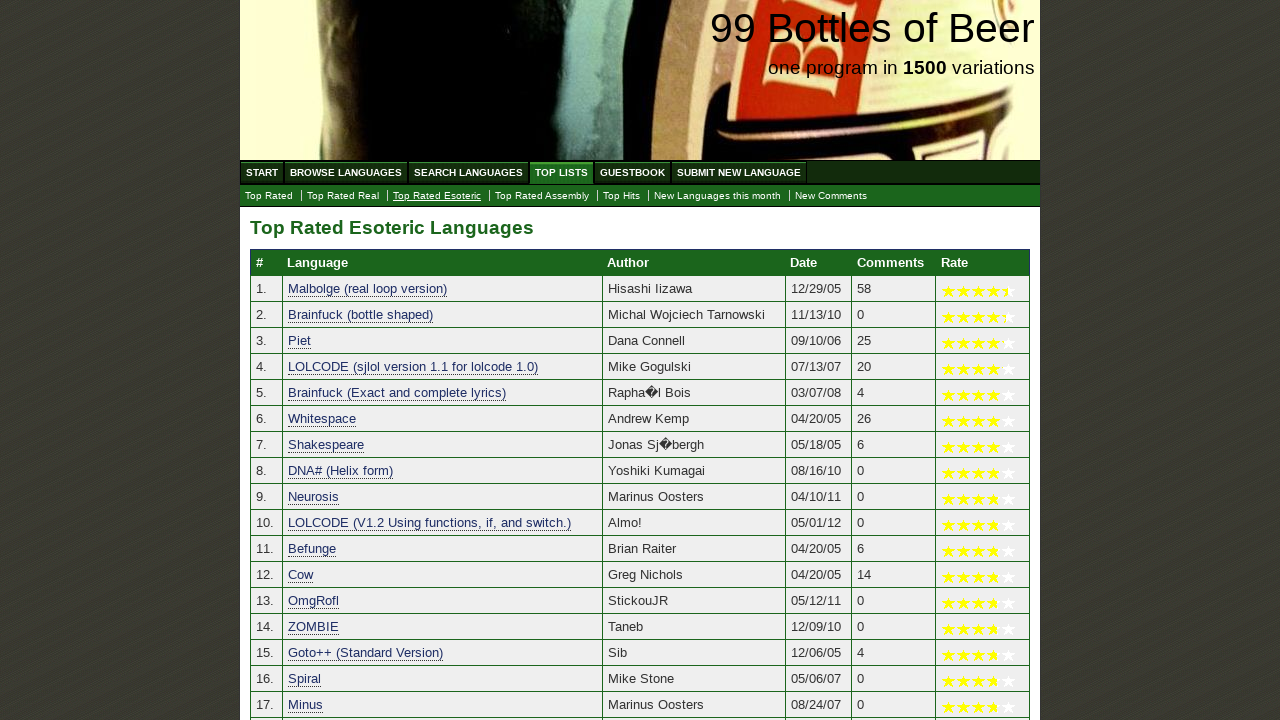

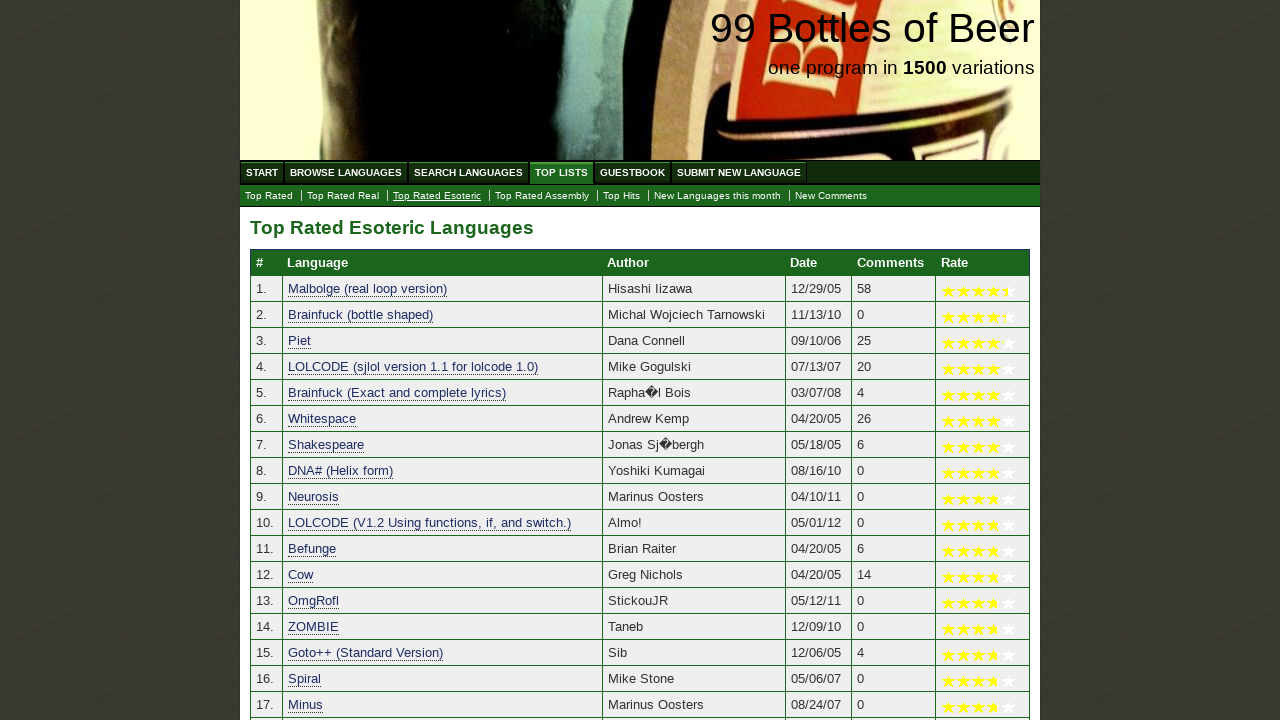